Tests the search functionality on Macy's website by entering "Men's Shirts" in the search box and submitting the search query by pressing Enter.

Starting URL: https://www.macys.com/

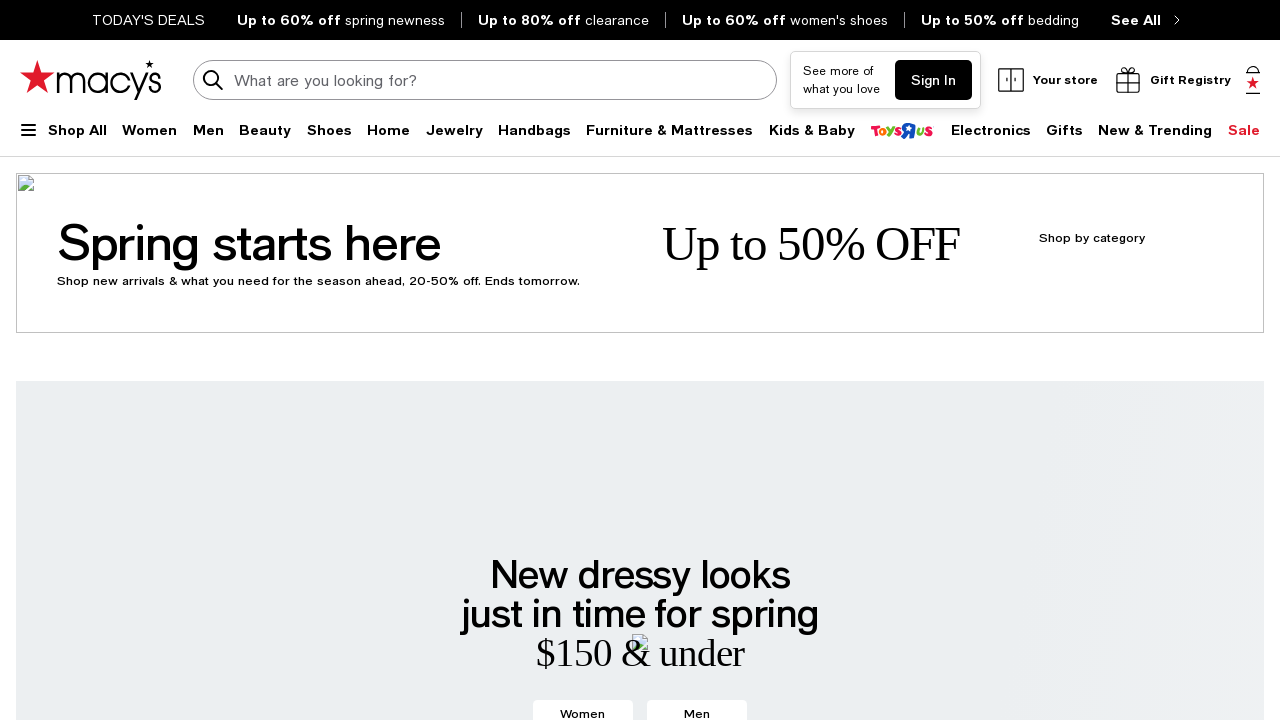

Cleared the search box on input#searchInput, input[name='keyword'], input[data-auto='searchInput']
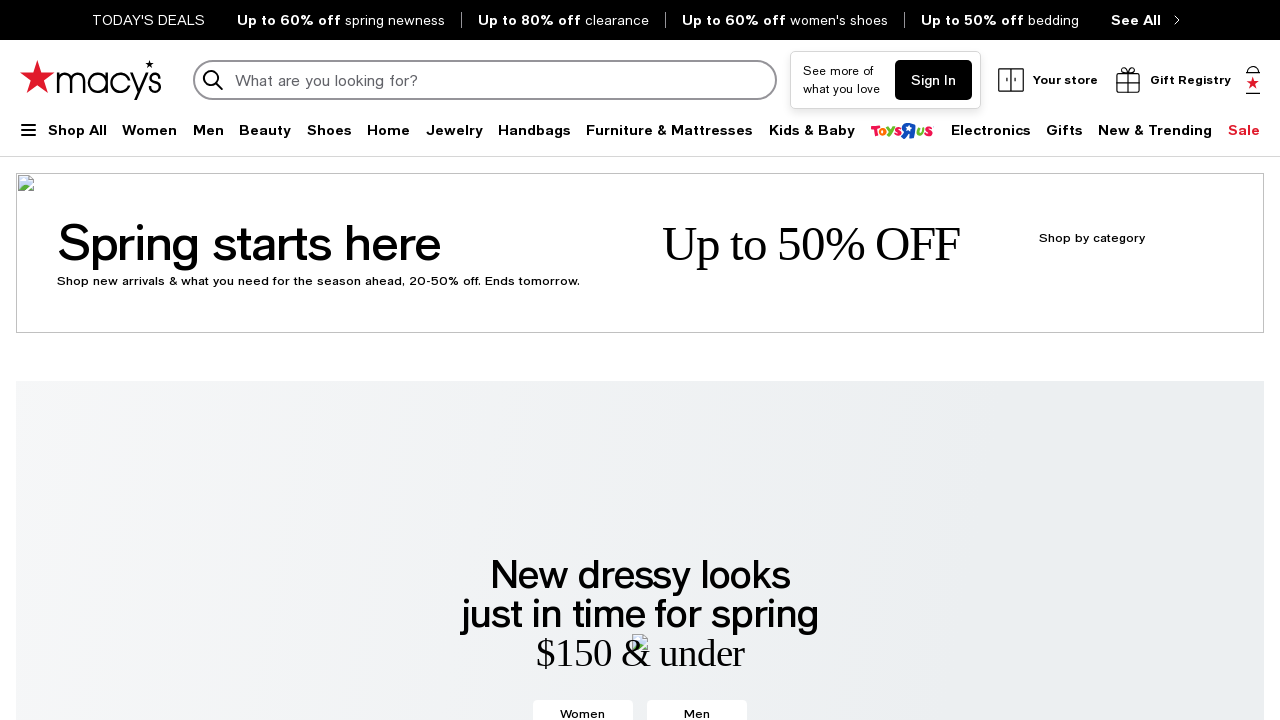

Filled search box with 'Men's Shirts' on input#searchInput, input[name='keyword'], input[data-auto='searchInput']
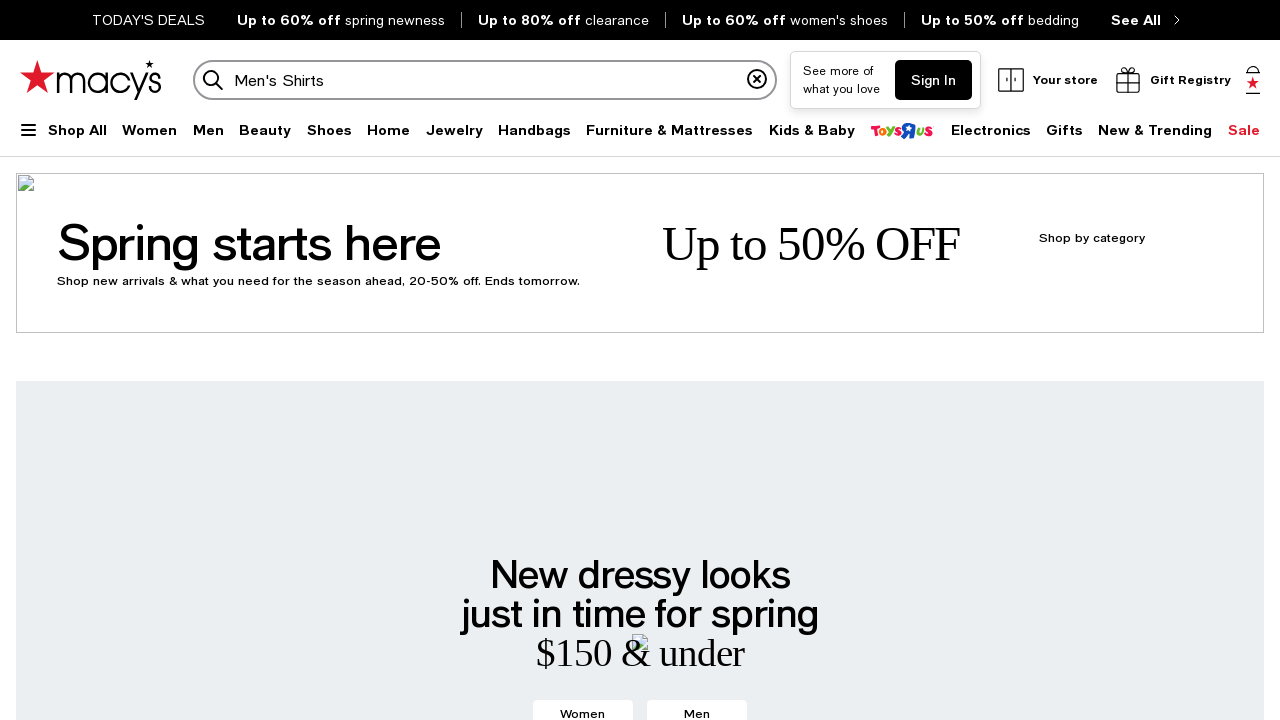

Pressed Enter to submit search query on input#searchInput, input[name='keyword'], input[data-auto='searchInput']
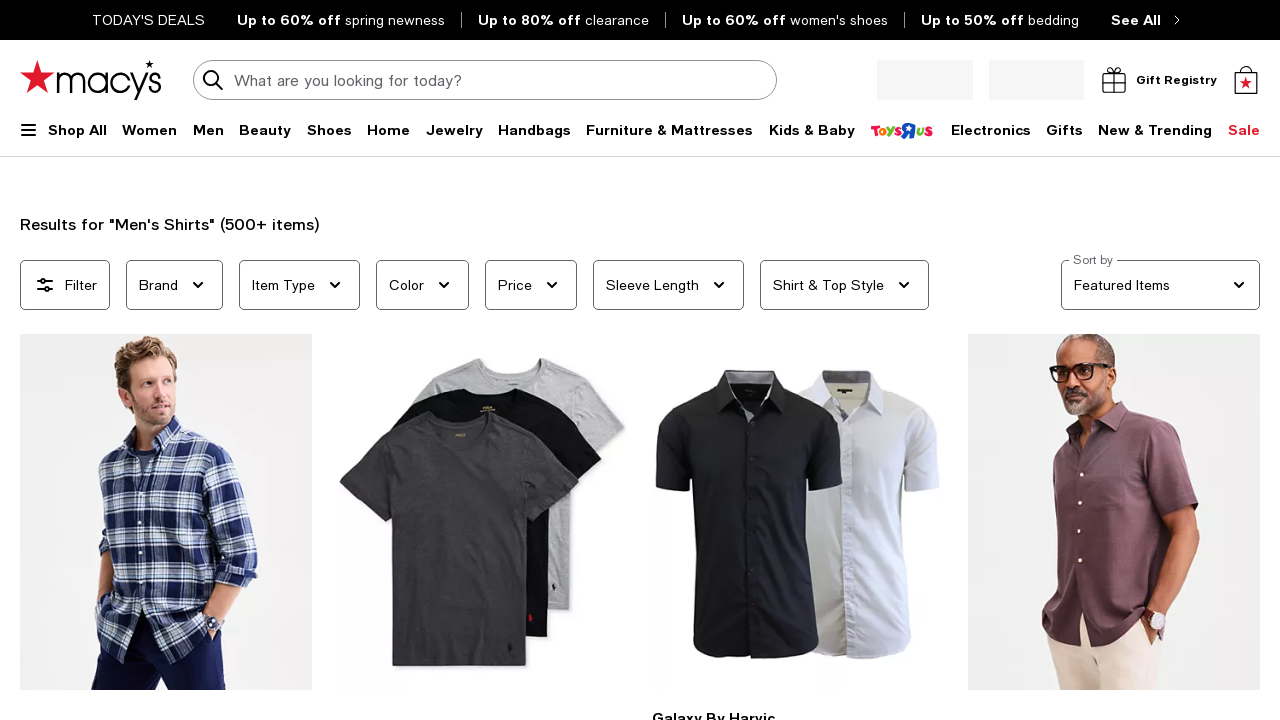

Search results page loaded and network idle
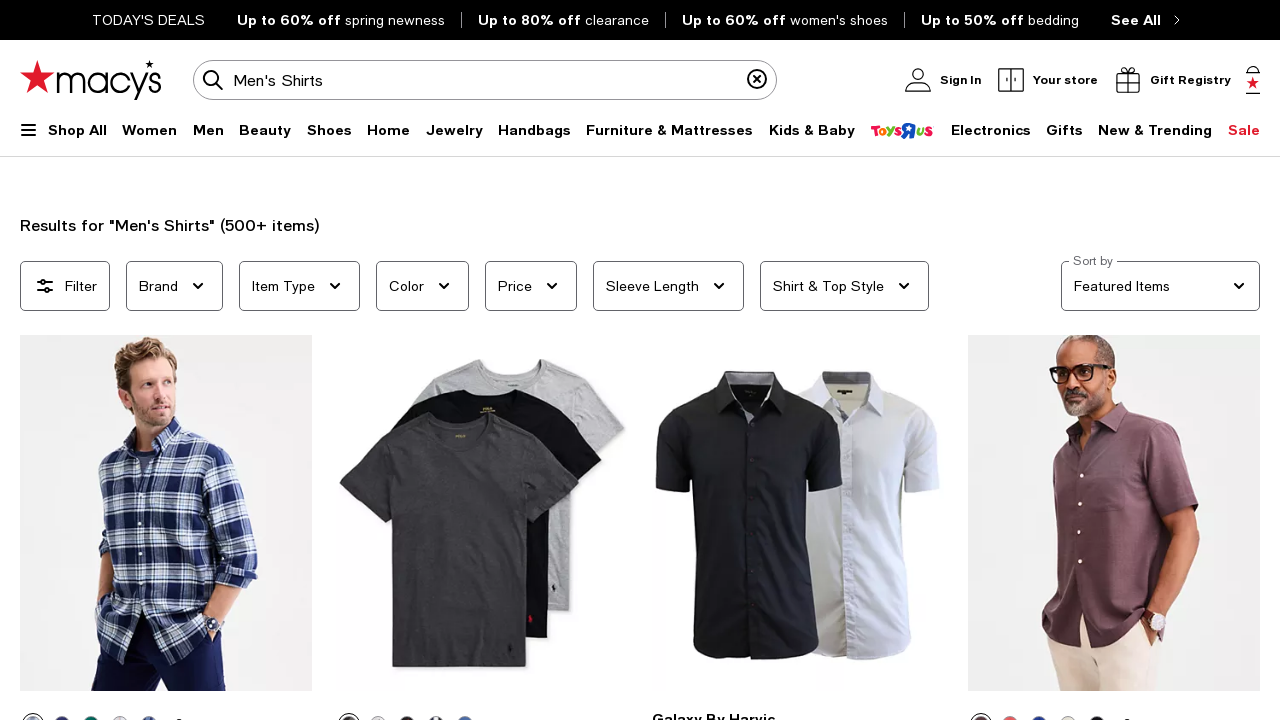

Retrieved page title: Men's Shirts - Macy's
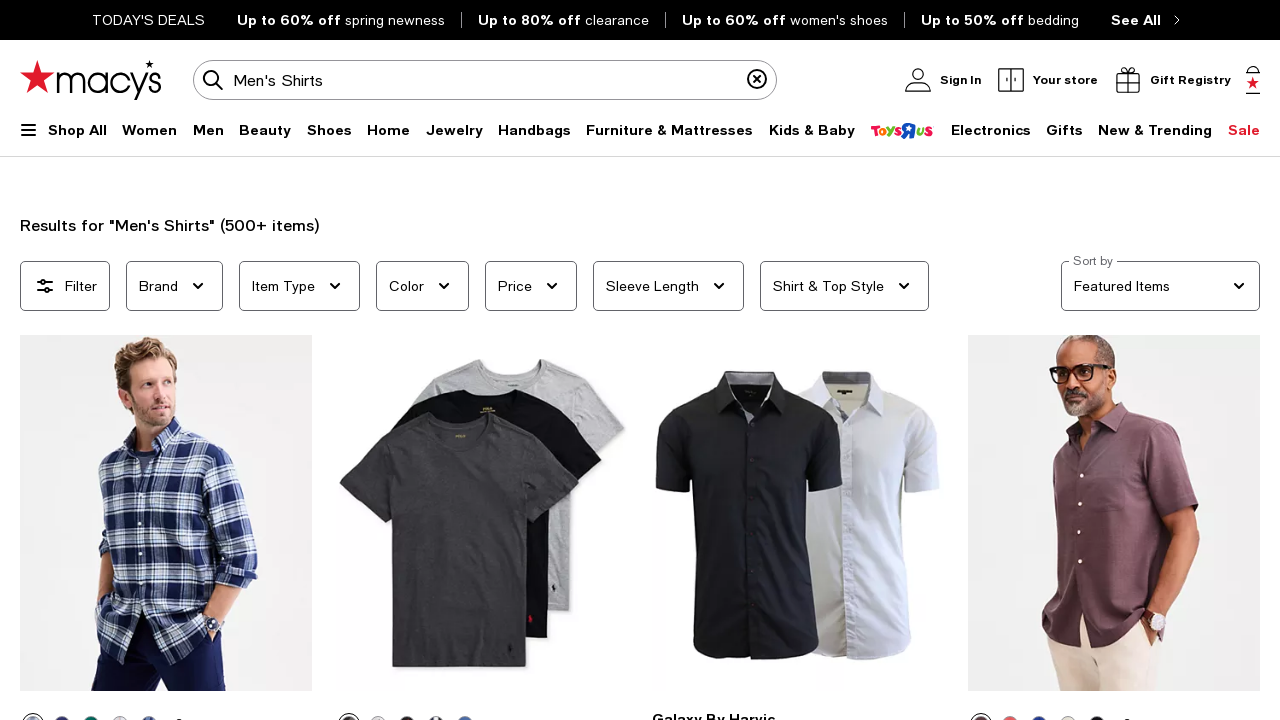

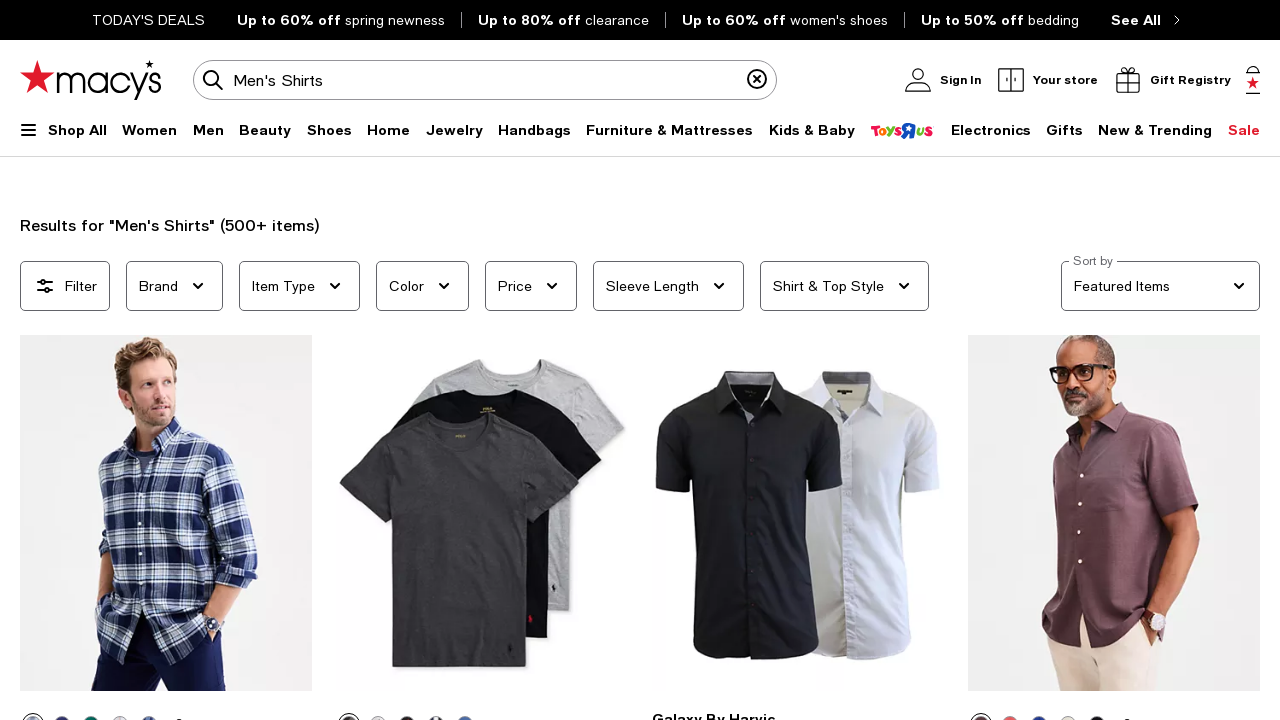